Tests form submission and validation by filling out a form with various fields, leaving zip code empty, and verifying that the zip code field is highlighted in red while other fields are highlighted in green

Starting URL: https://bonigarcia.dev/selenium-webdriver-java/data-types.html

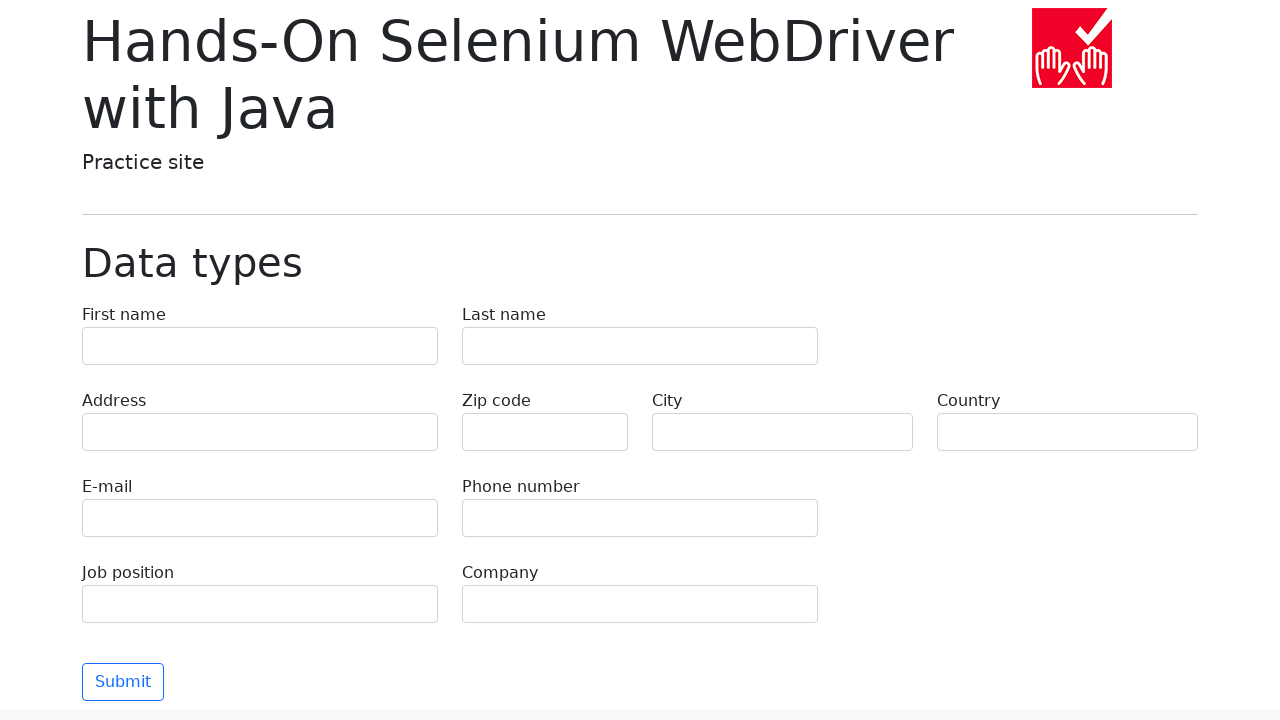

Filled first name field with 'Иван' on [name='first-name']
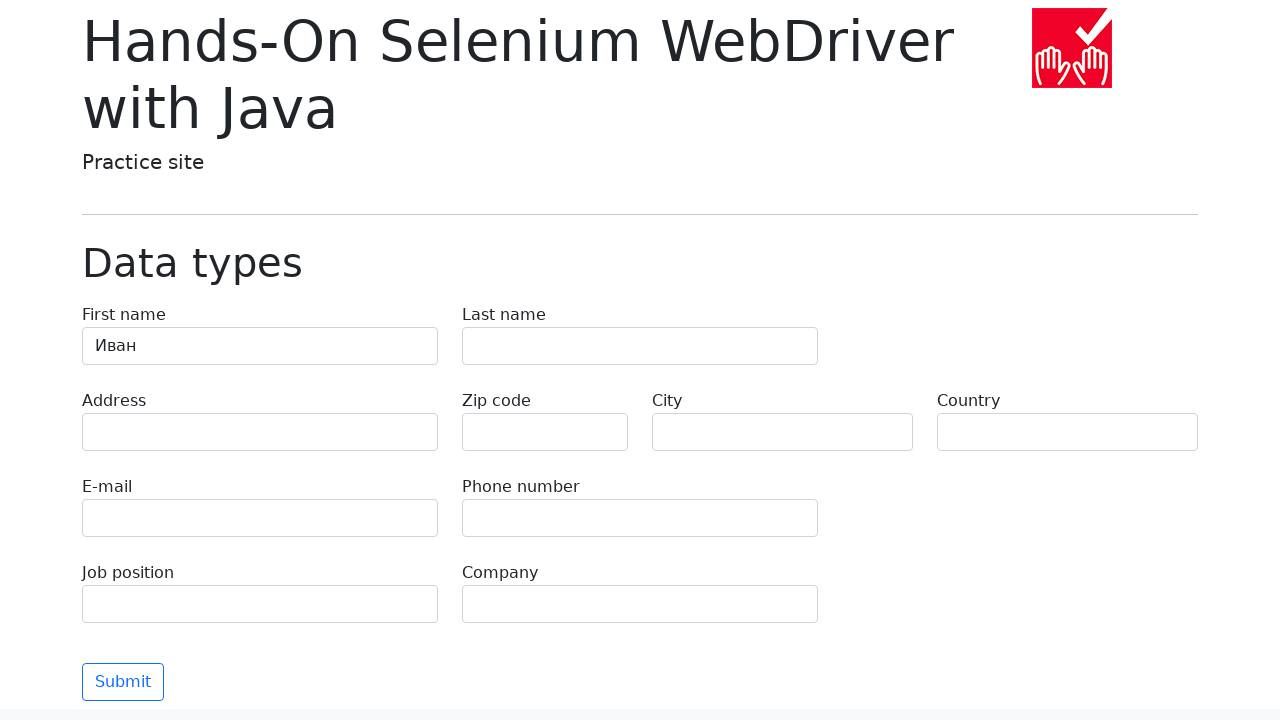

Filled last name field with 'Петров' on [name='last-name']
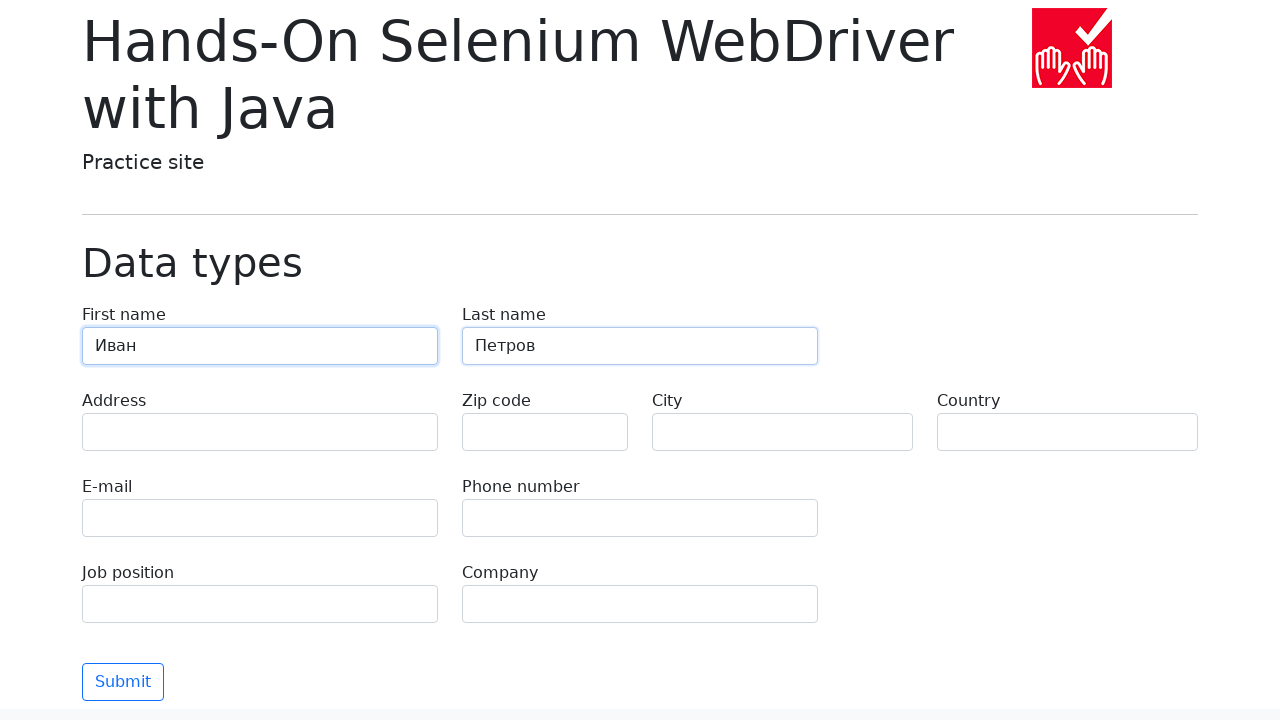

Filled address field with 'Ленина, 55-3' on [name='address']
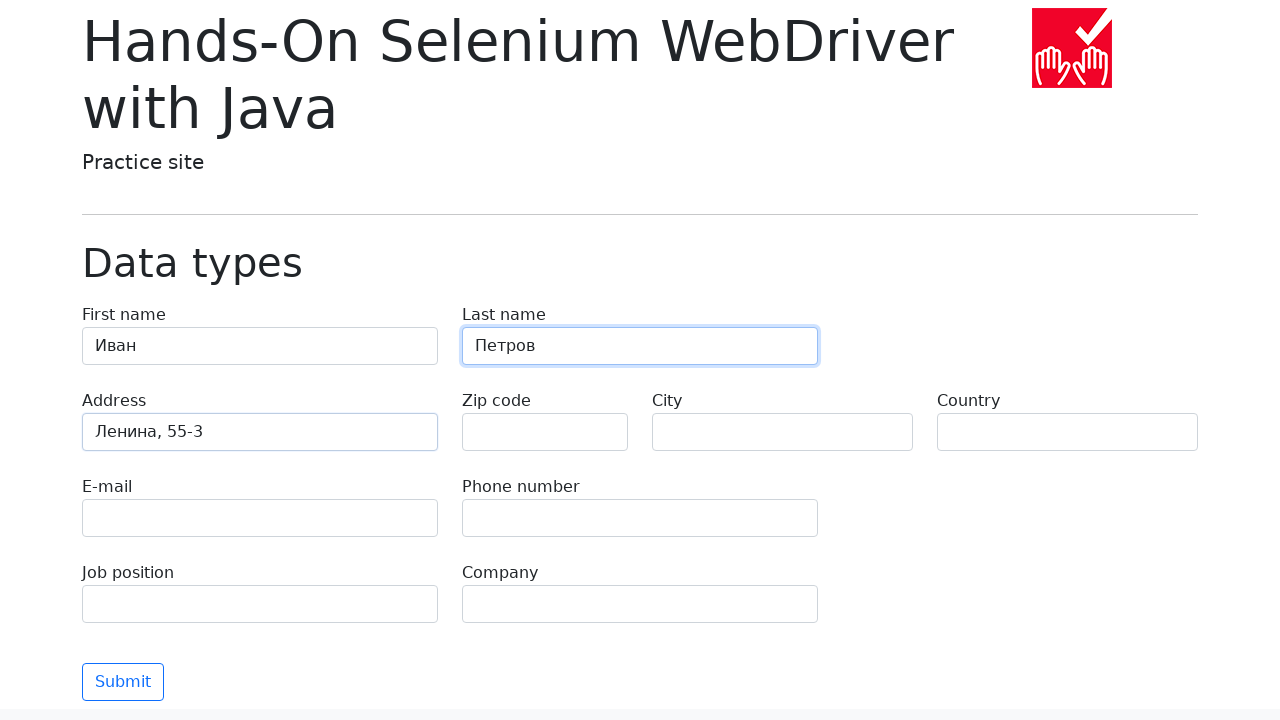

Filled email field with 'test@skypro.com' on [name='e-mail']
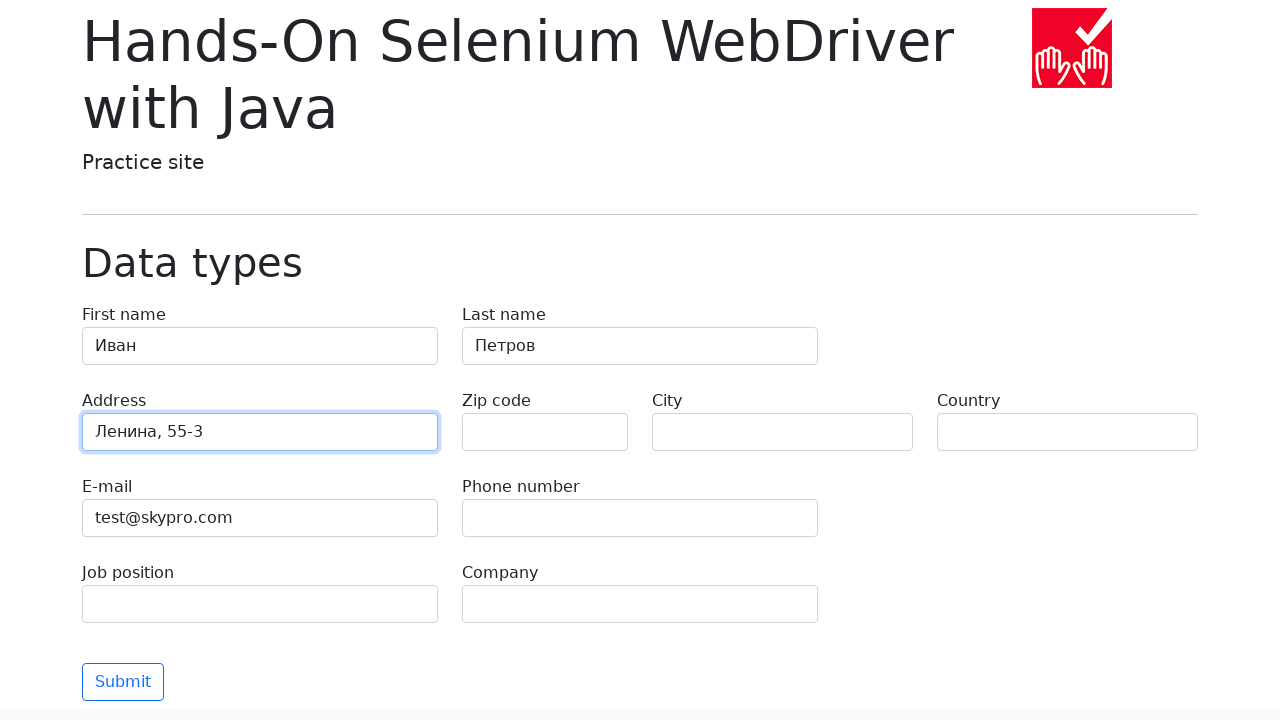

Filled phone field with '+7985899998787' on [name='phone']
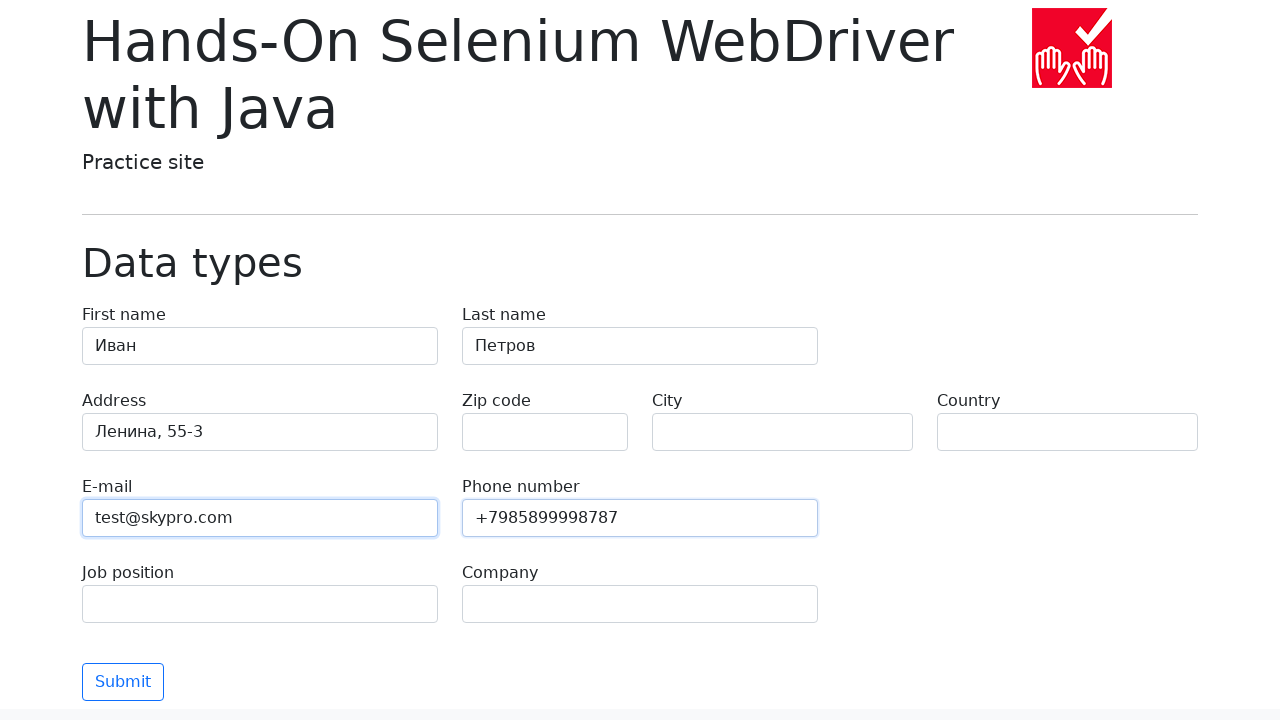

Left zip code field empty on [name='zip-code']
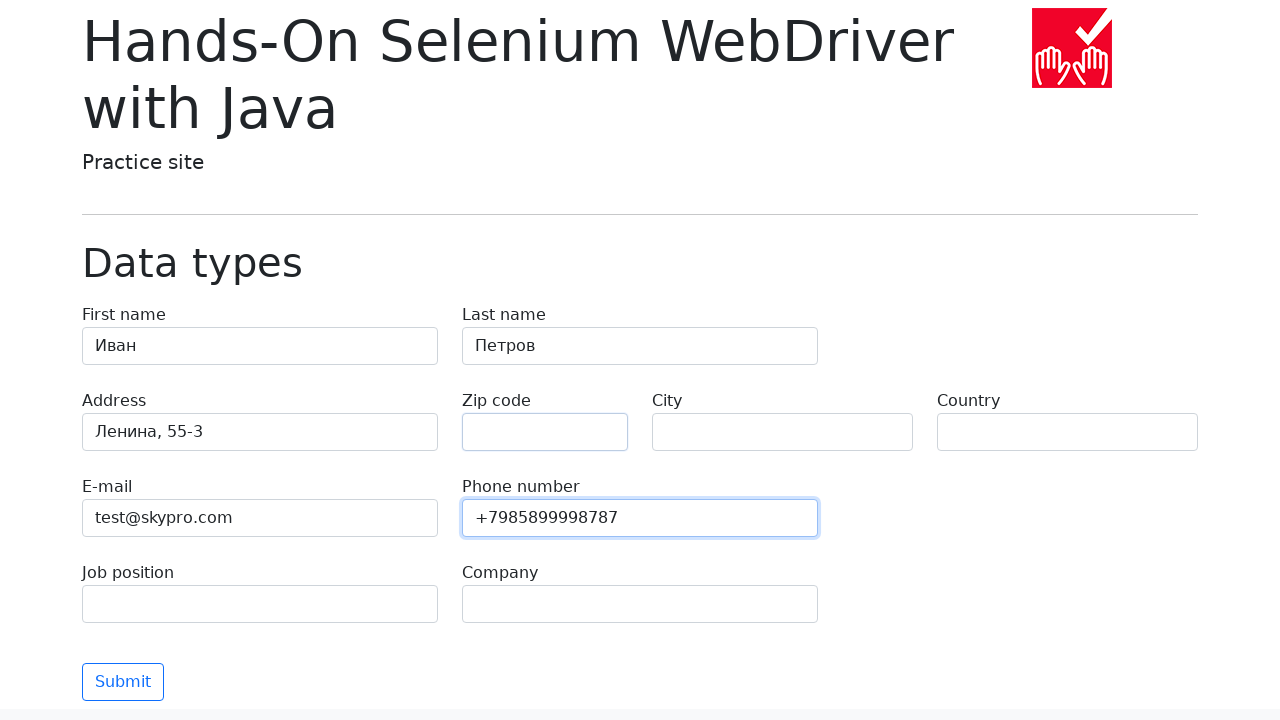

Filled city field with 'Москва' on [name='city']
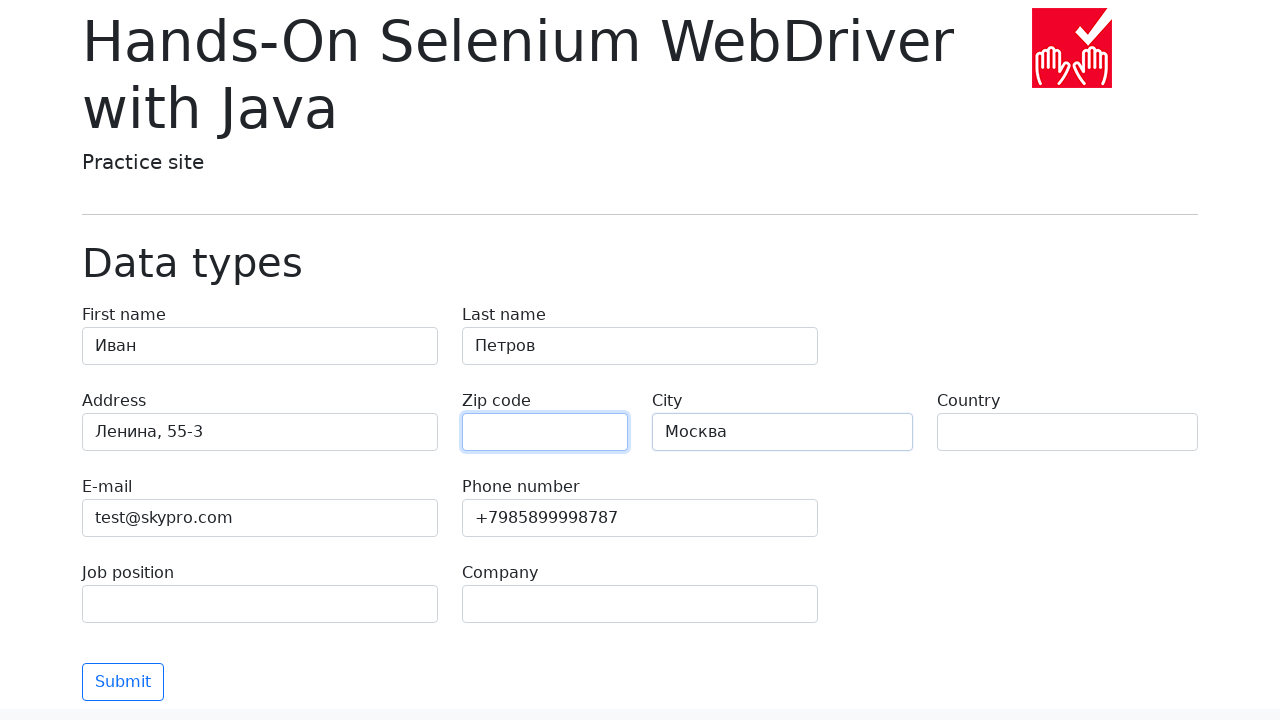

Filled country field with 'Россия' on [name='country']
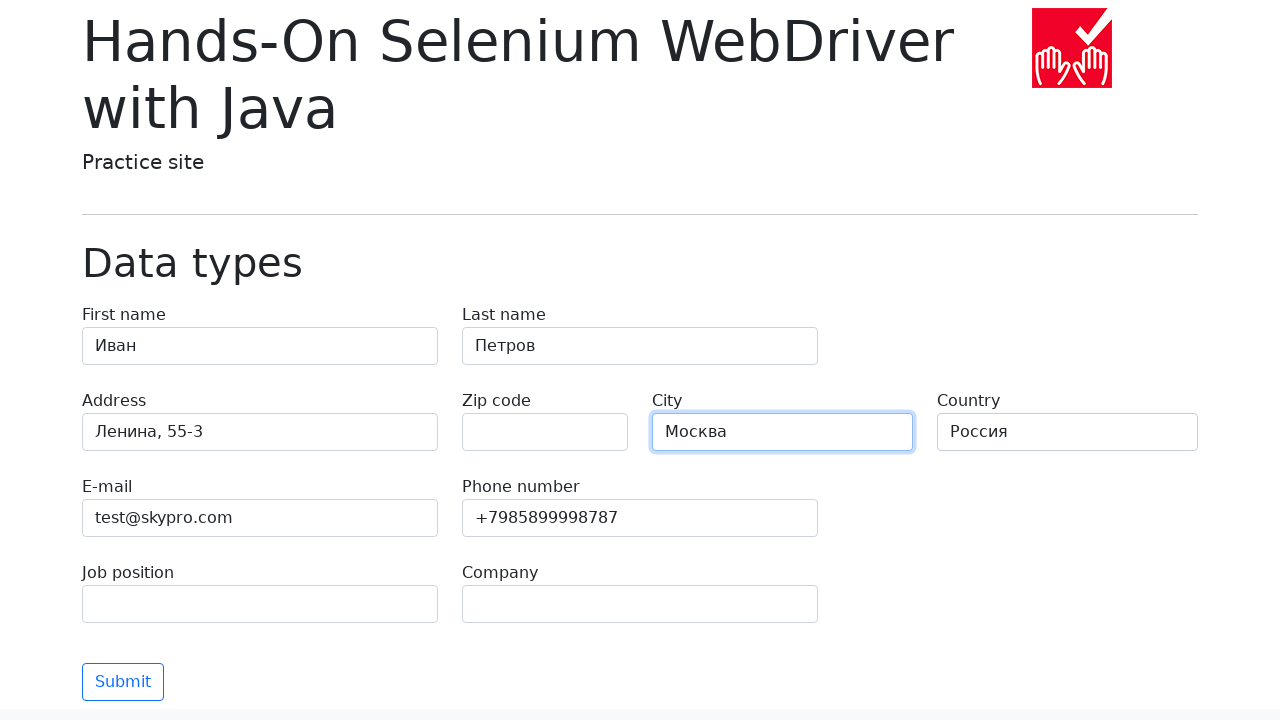

Filled job position field with 'QA' on [name='job-position']
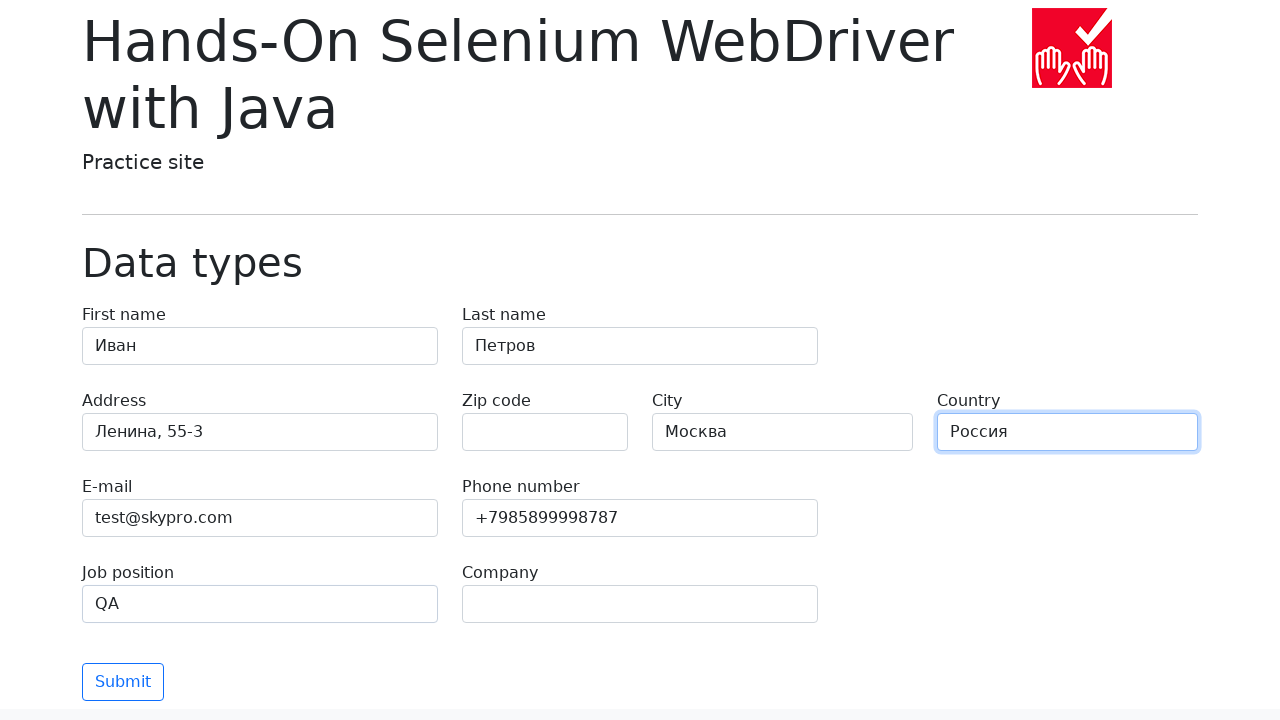

Filled company field with 'SkyPro' on [name='company']
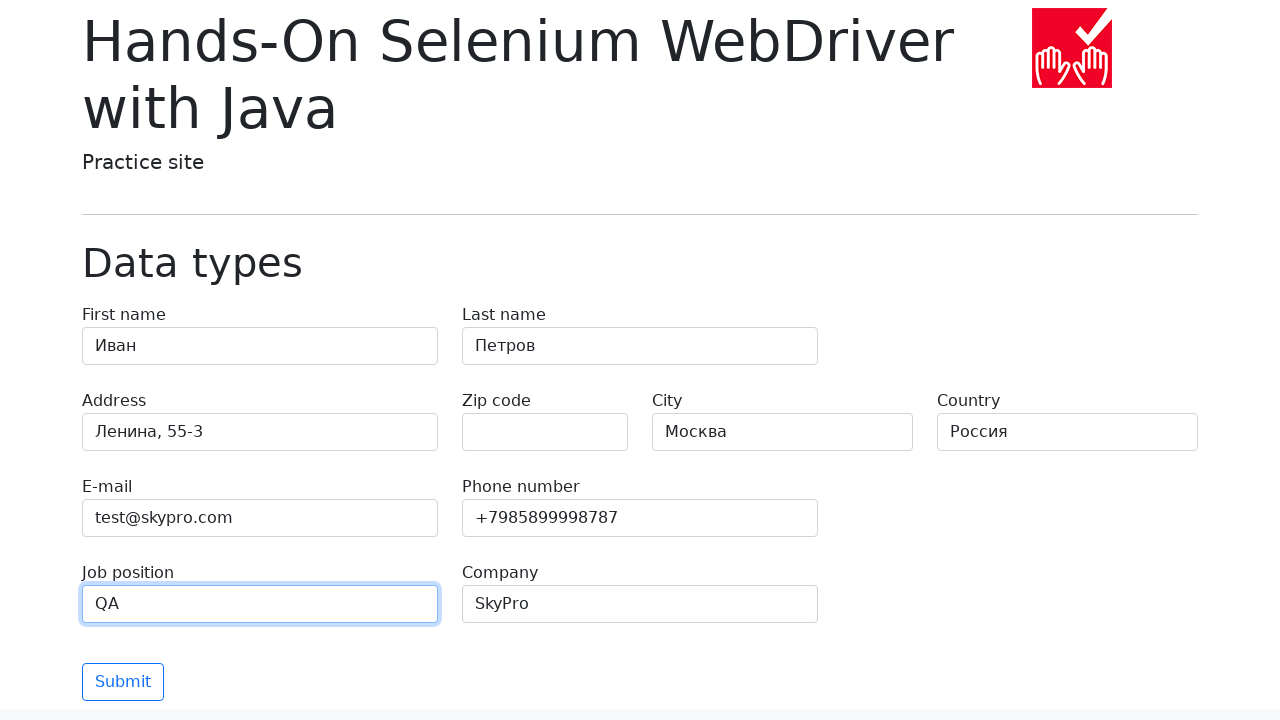

Clicked form submit button at (123, 682) on .mt-3
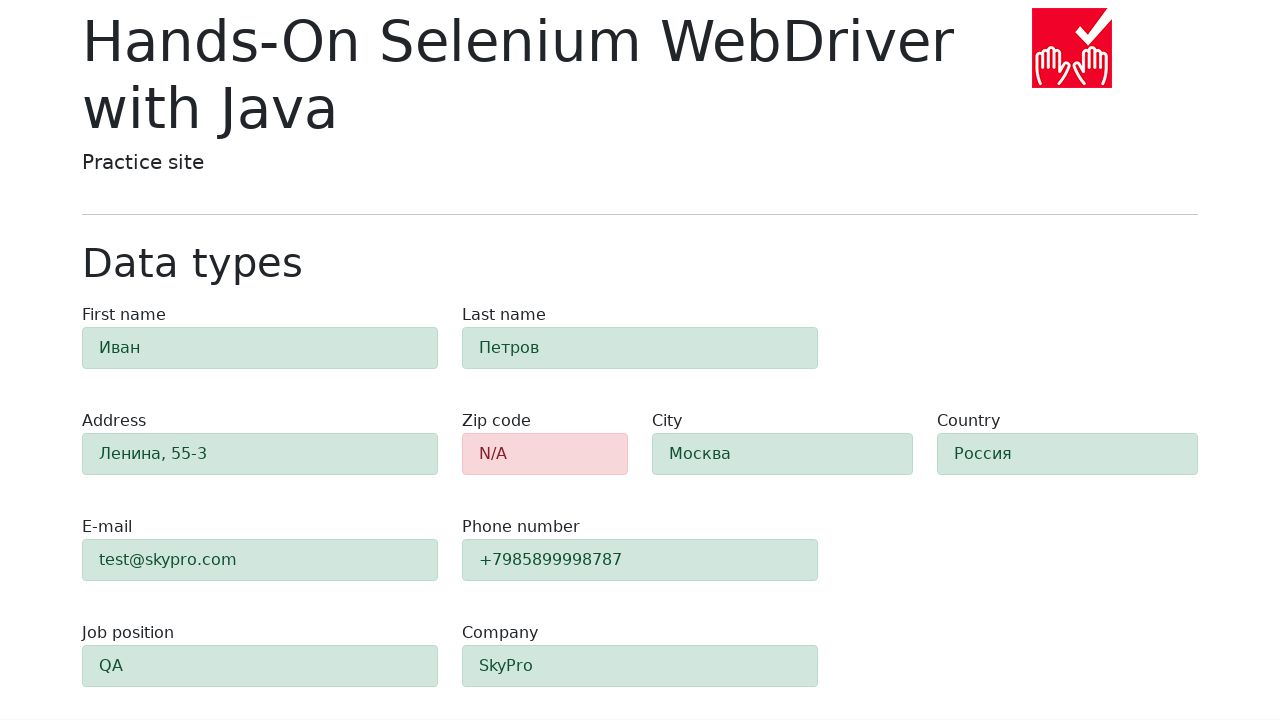

Waited for zip code field to be highlighted with error class
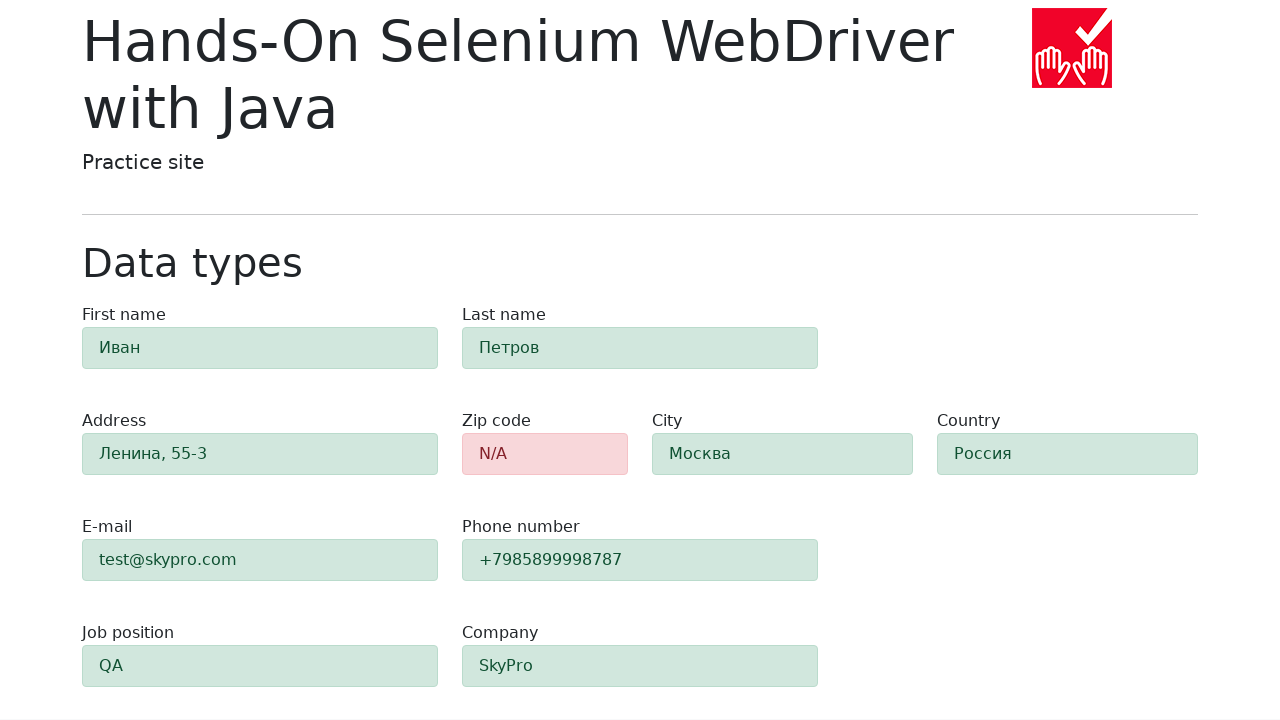

Located zip code field element
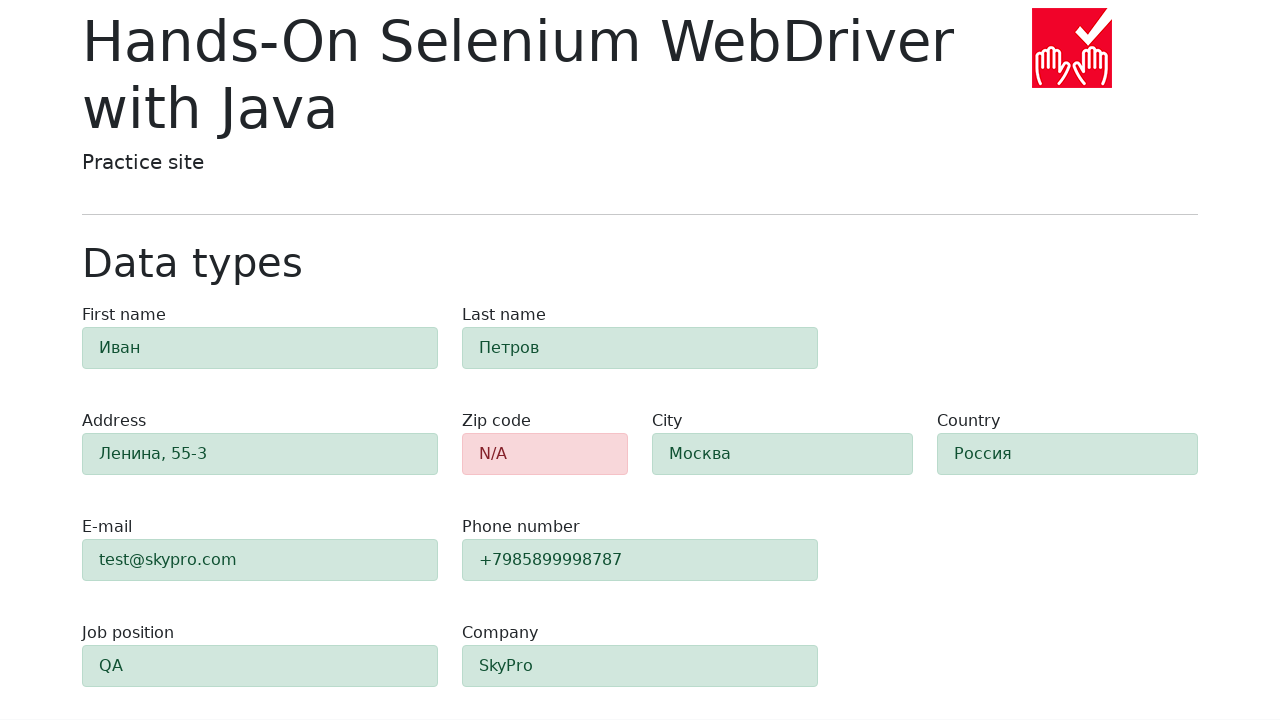

Verified zip code field is highlighted in red (alert-danger class present)
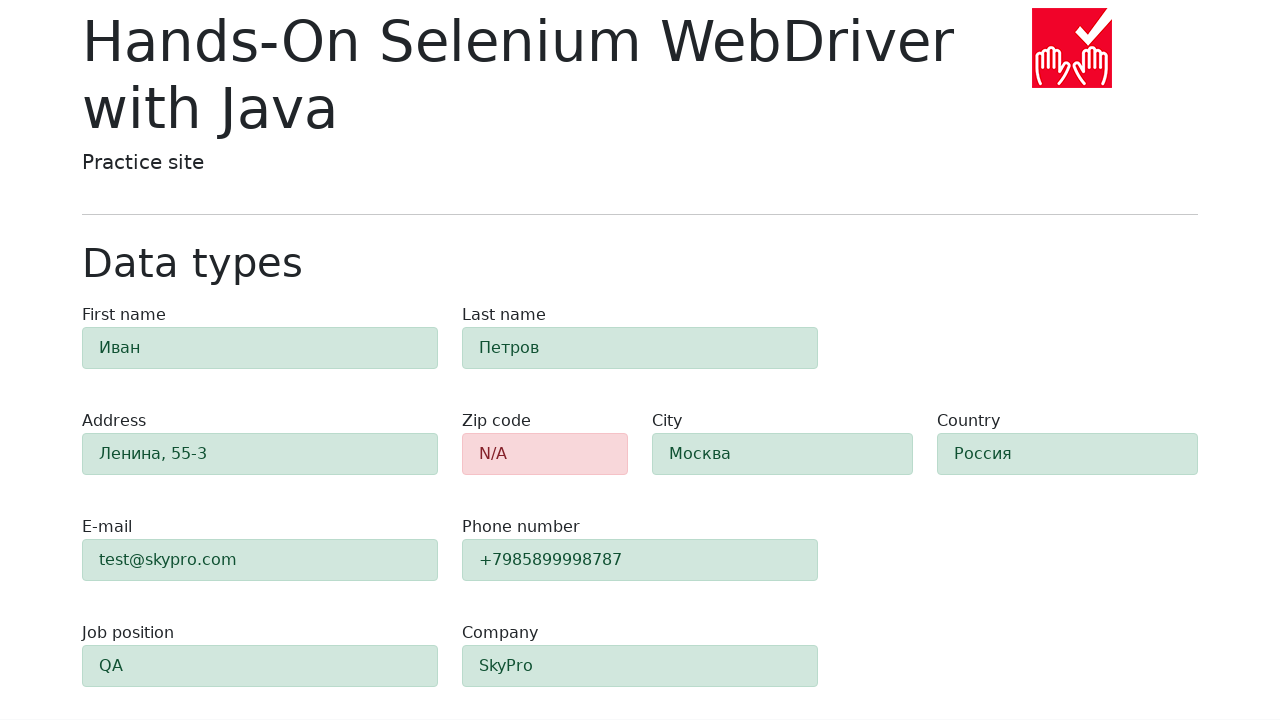

Located all fields with success class (alert-success)
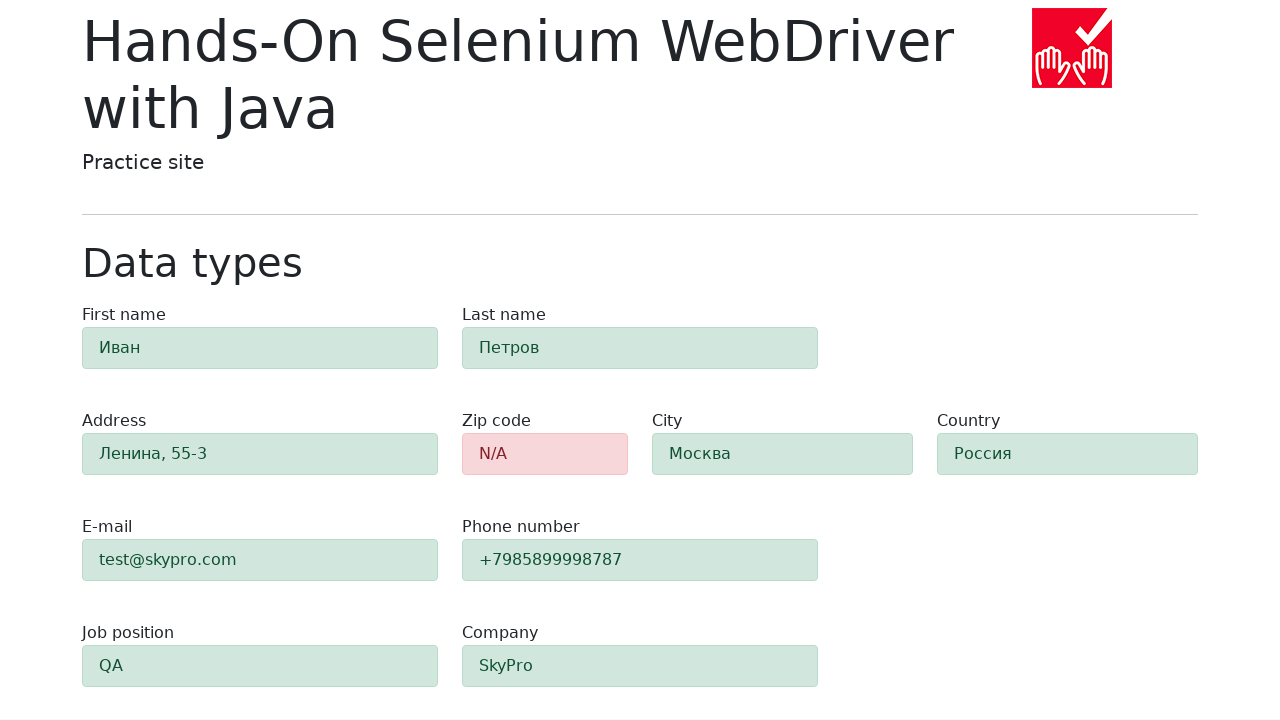

Verified that 9 fields are highlighted in green (alert-success class)
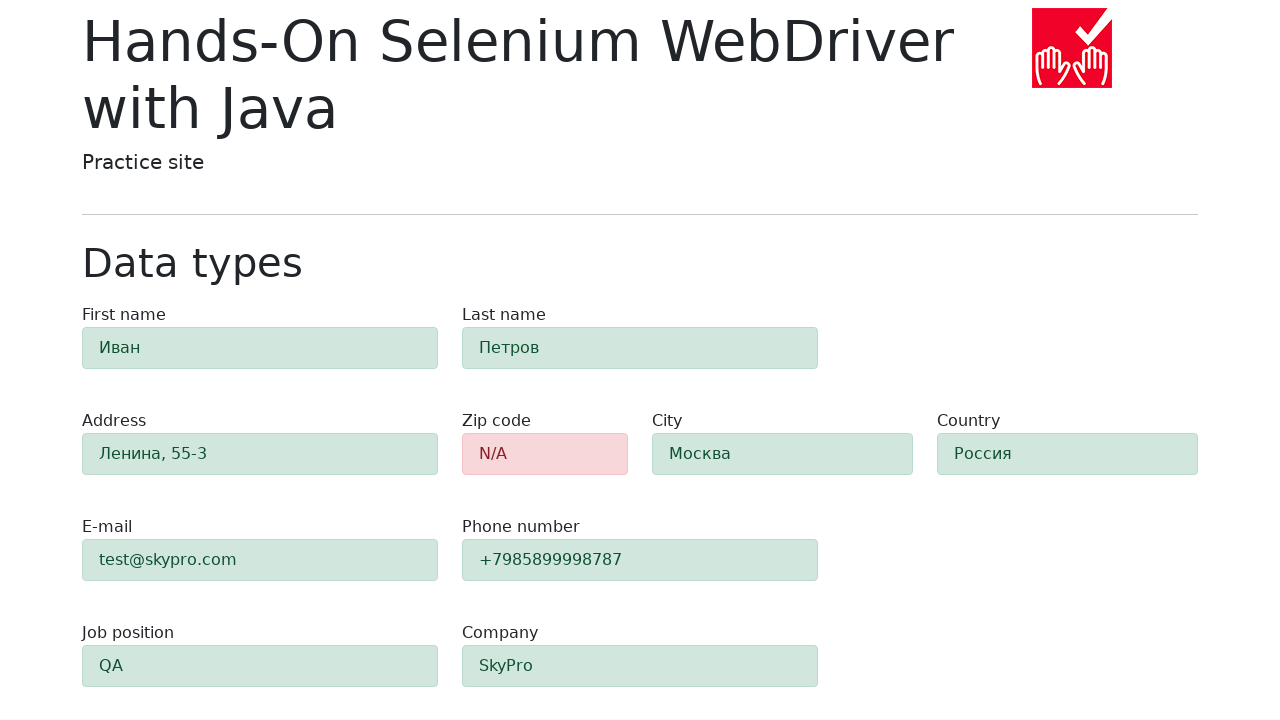

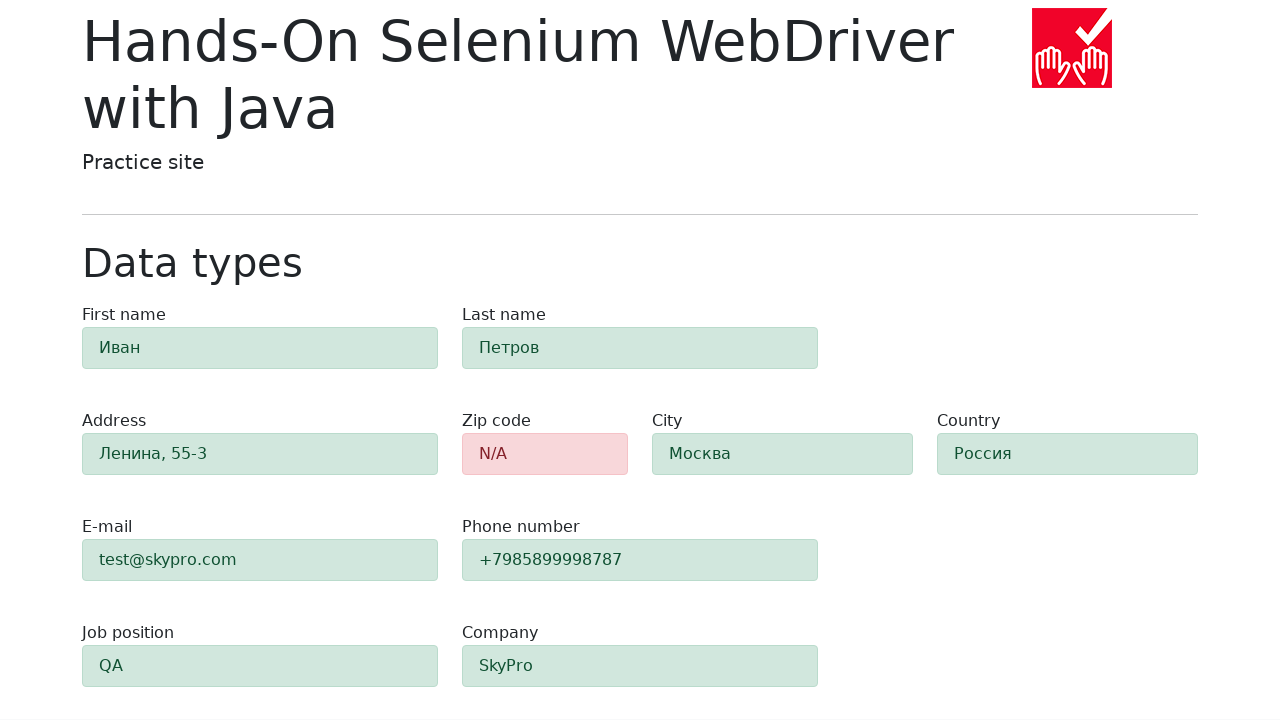